Navigates to the quote form page and verifies that the page title is "Get a Quote"

Starting URL: https://skryabin.com/market/quote.html

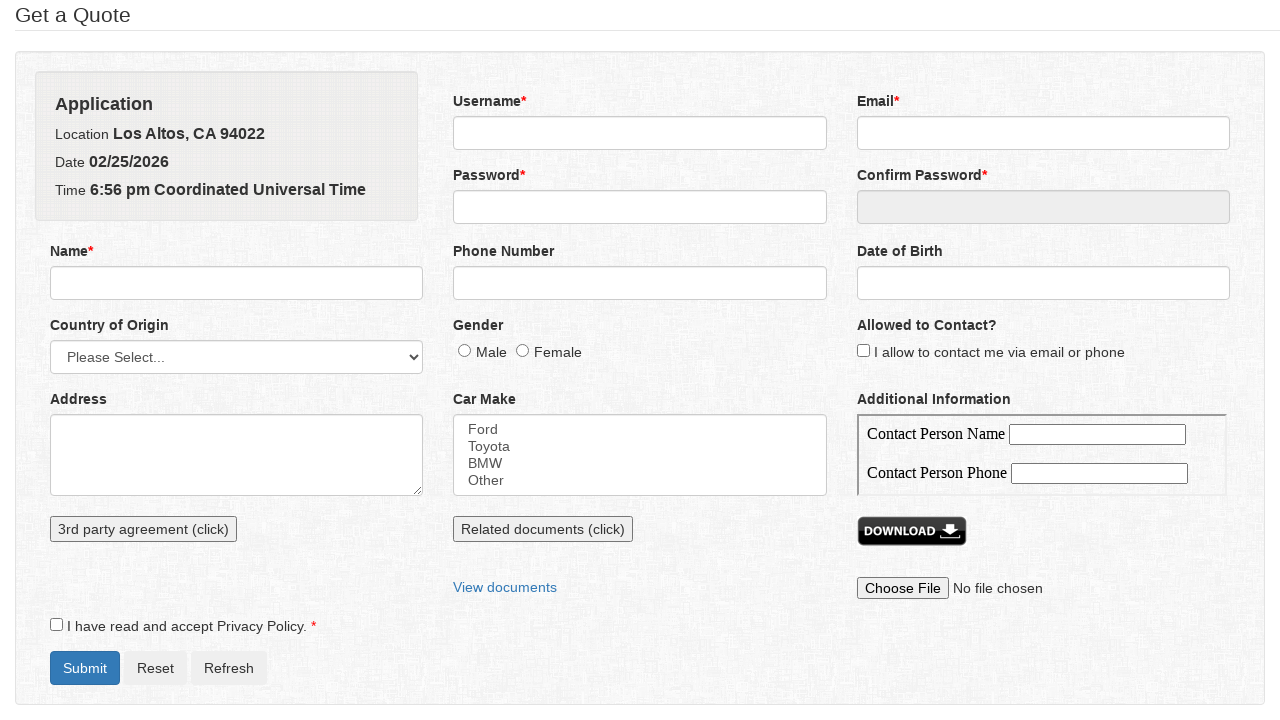

Navigated to quote form page at https://skryabin.com/market/quote.html
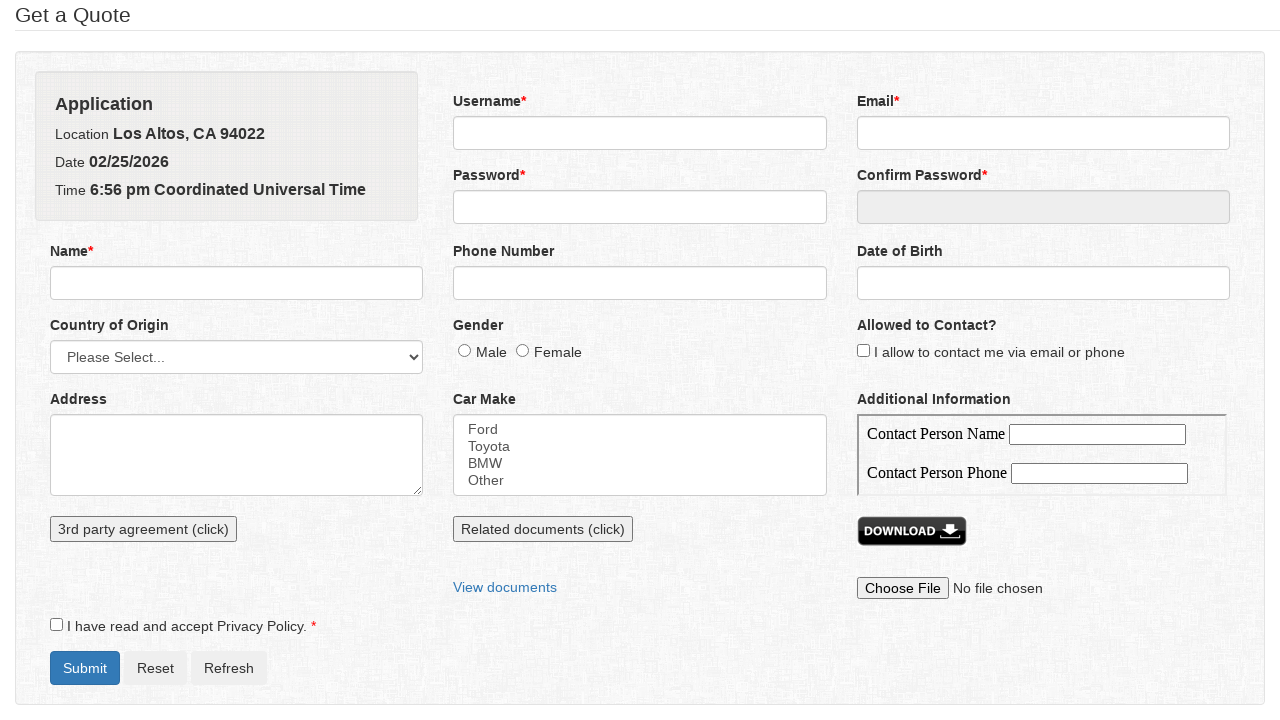

Verified page title is 'Get a Quote'
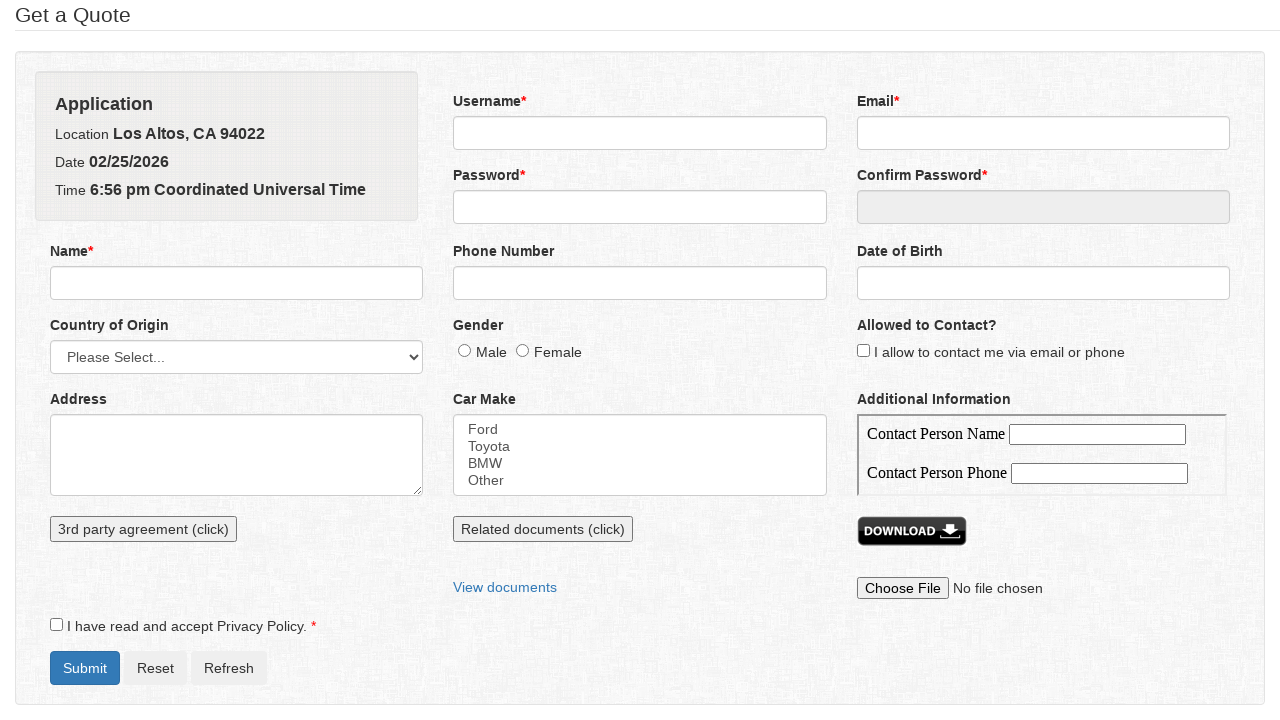

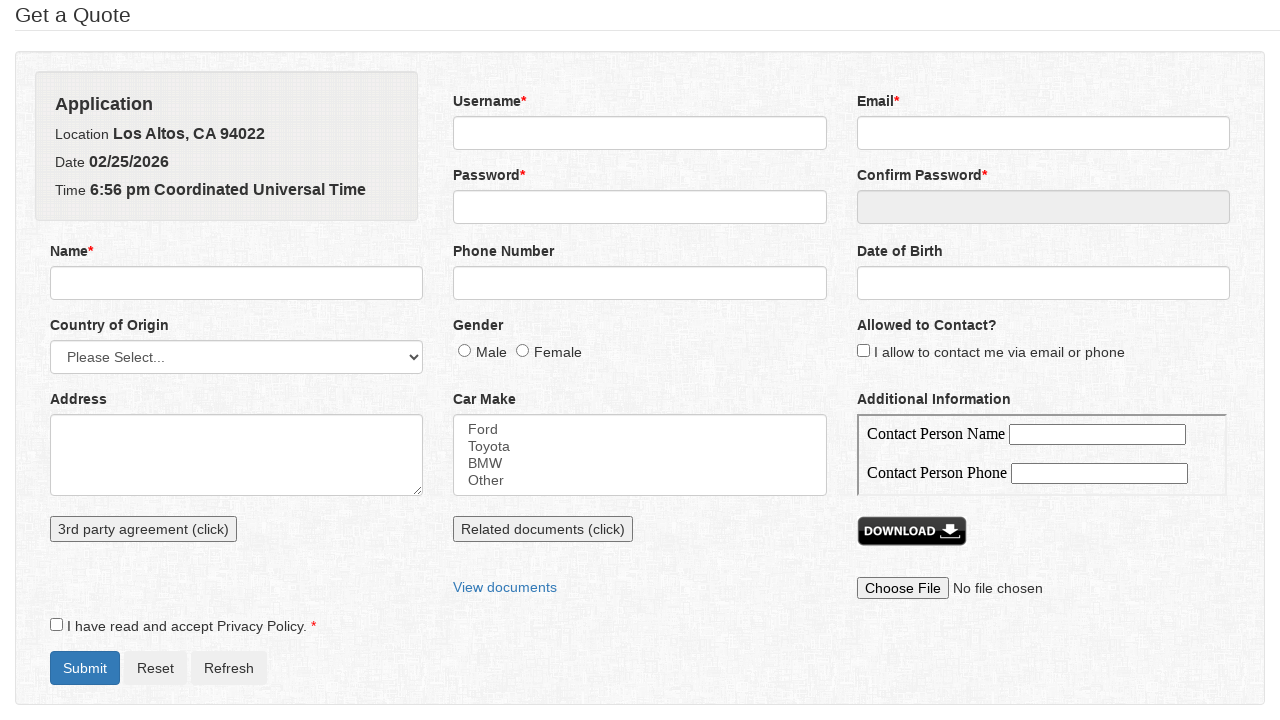